Tests a practice form by filling in name, email, phone, address fields, selecting a gender radio button, and checking specific day checkboxes (Sunday and Tuesday).

Starting URL: https://testautomationpractice.blogspot.com/

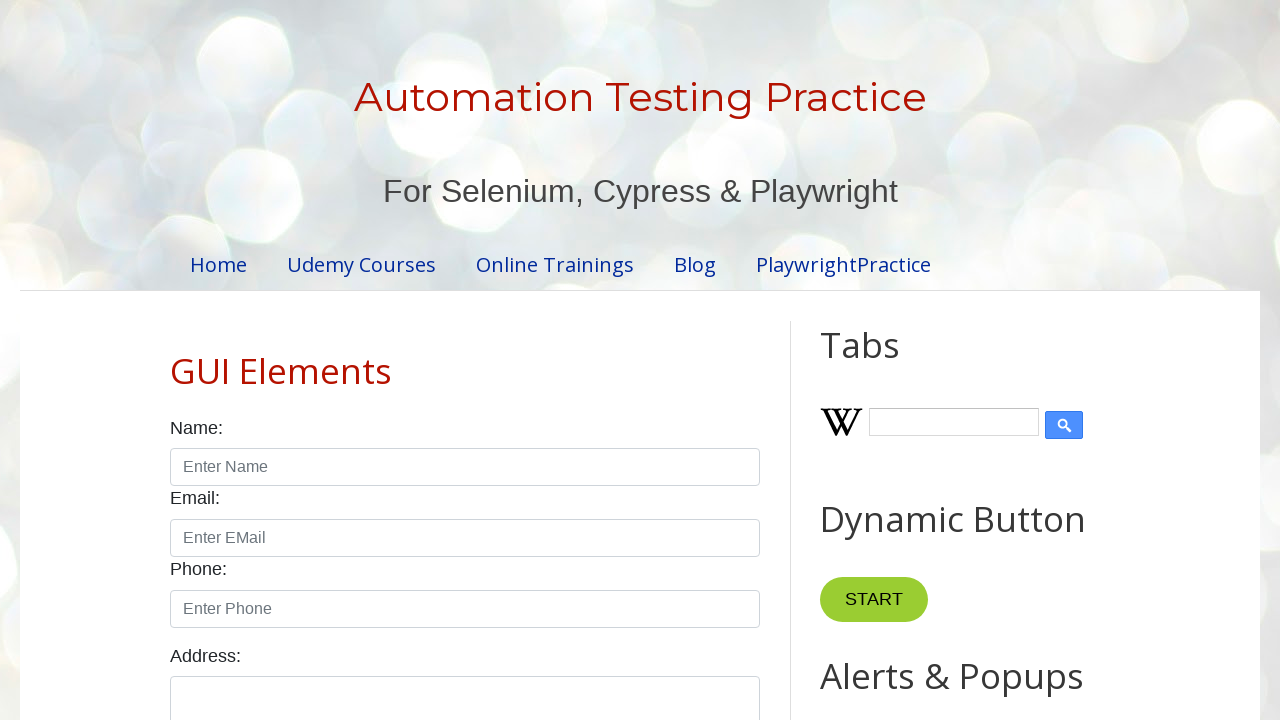

Name field is now visible
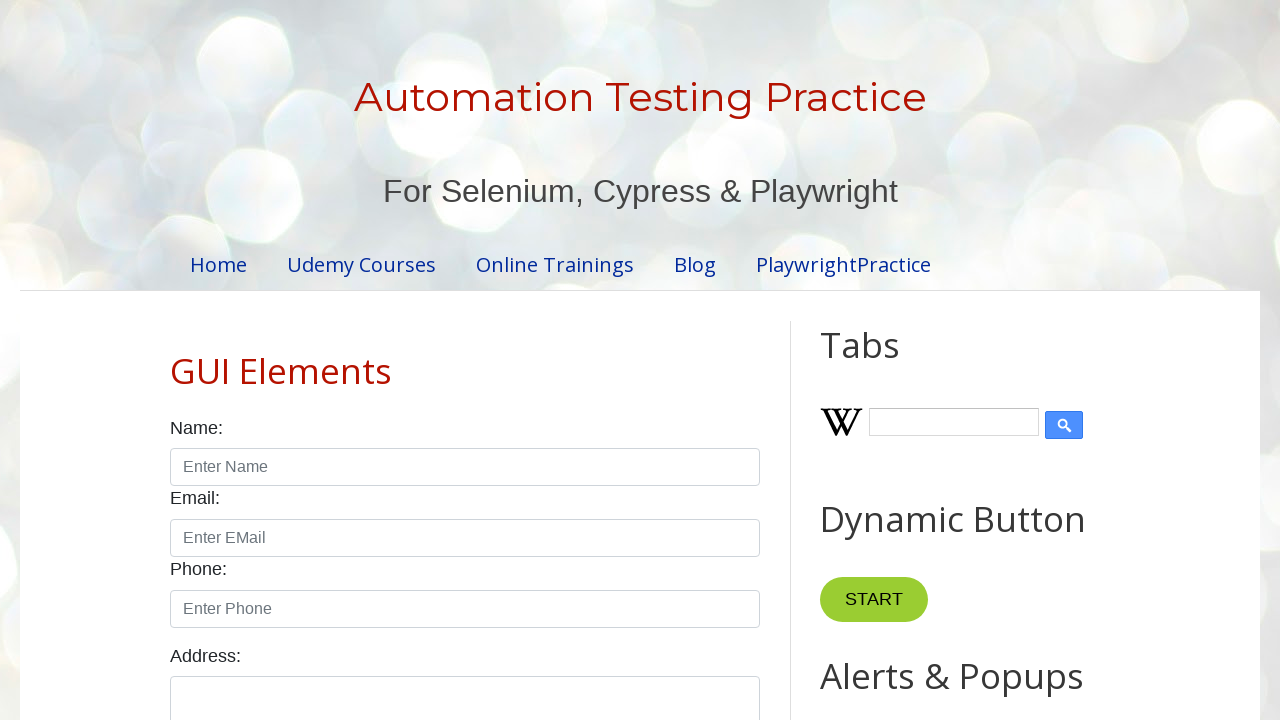

Filled name field with 'Tester' on #name
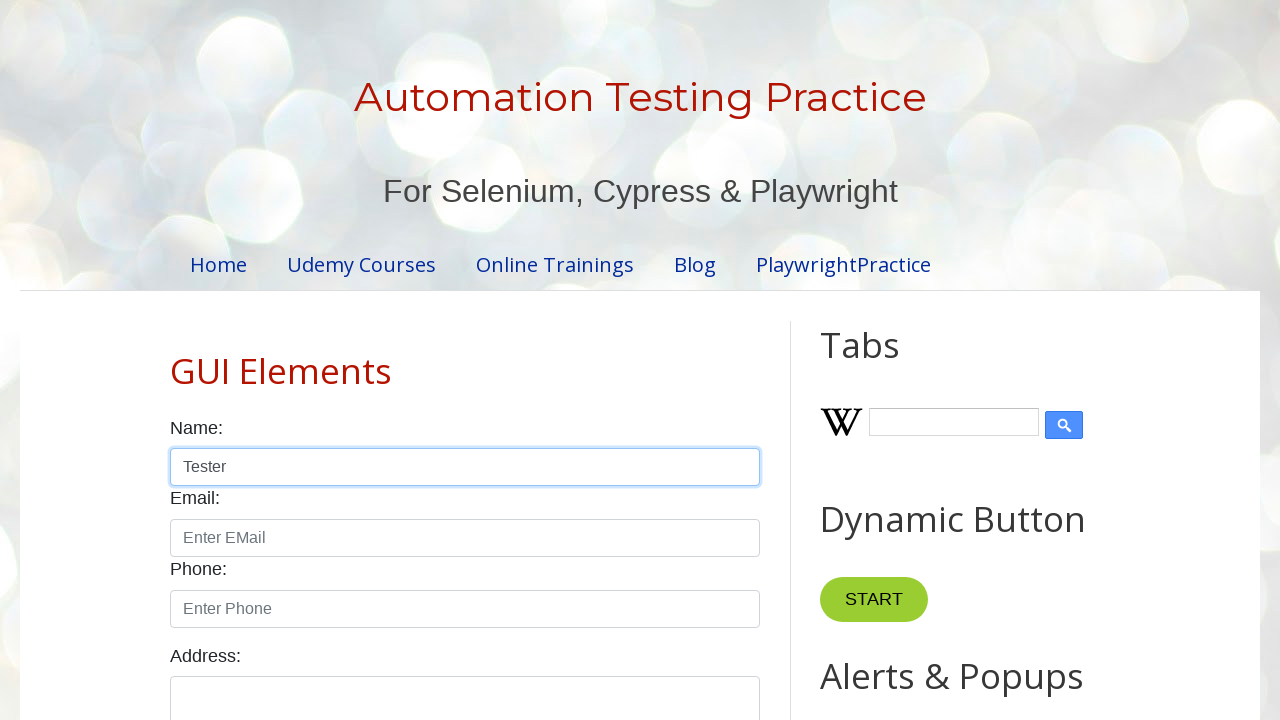

Filled email field with 'Tester@gmail.com' on #email
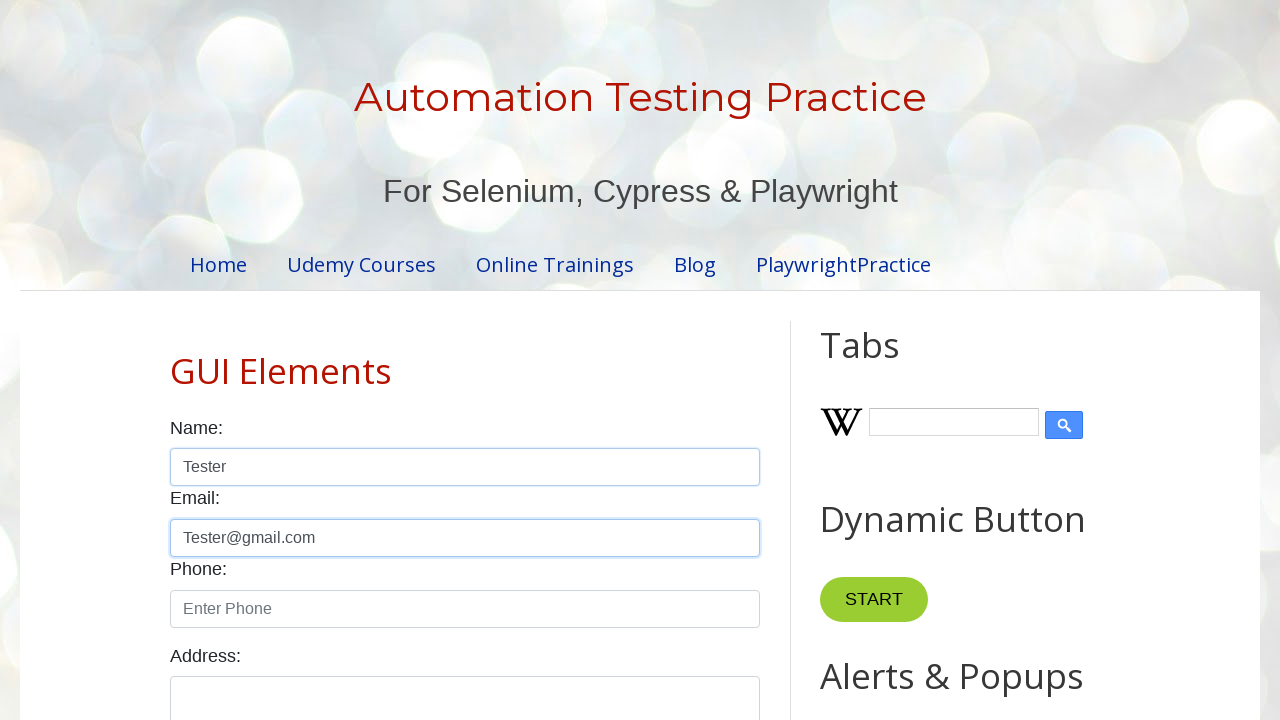

Filled phone field with '12345678' on input[placeholder='Enter Phone']
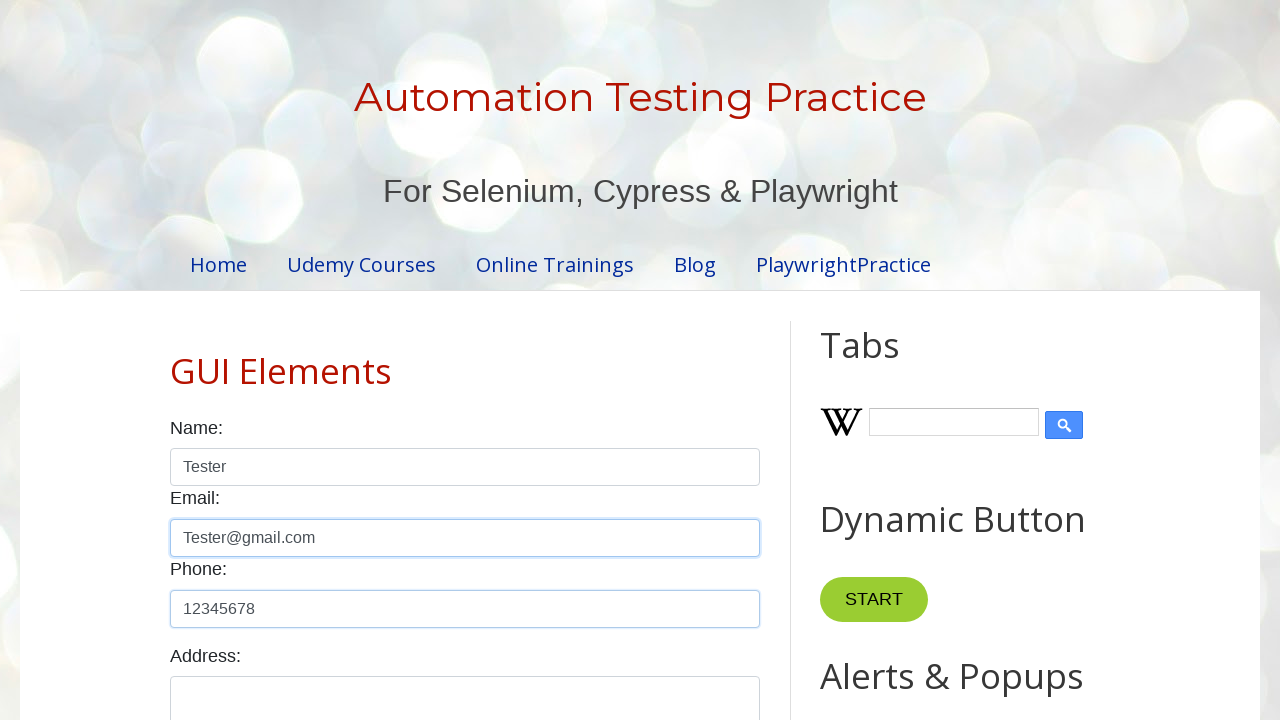

Address textarea is now visible
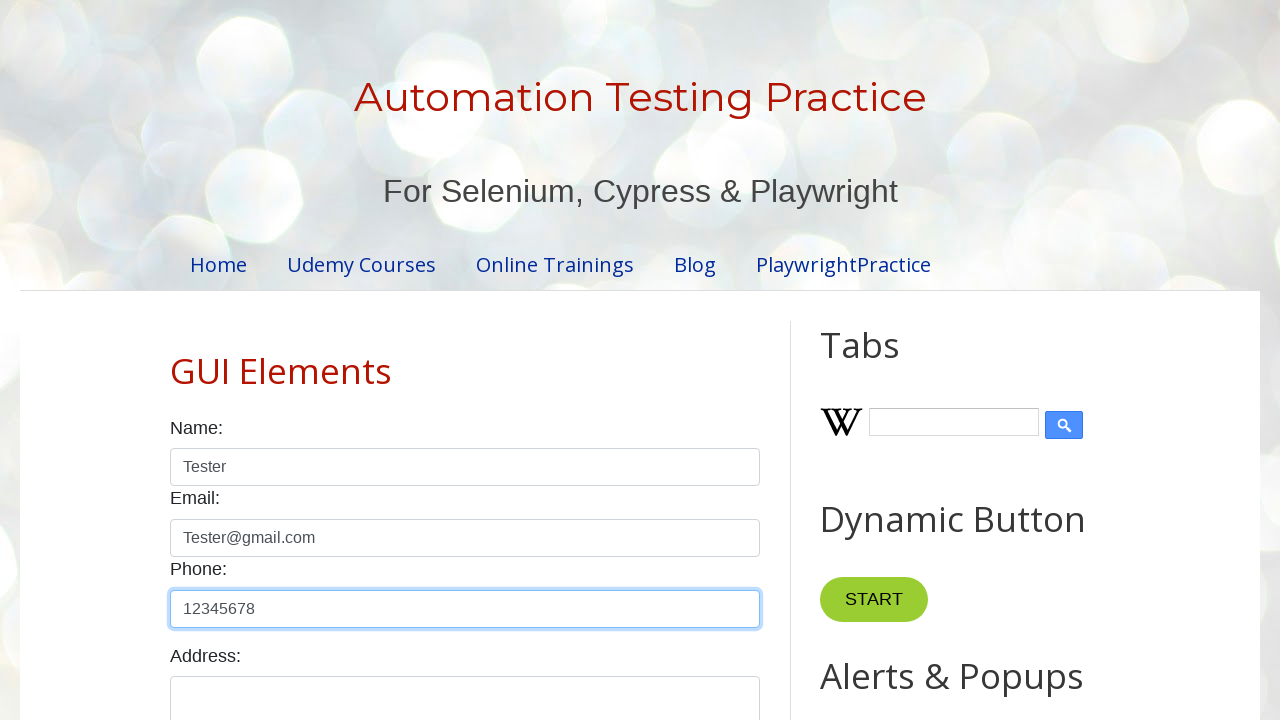

Filled address field with multiline address text on textarea#textarea
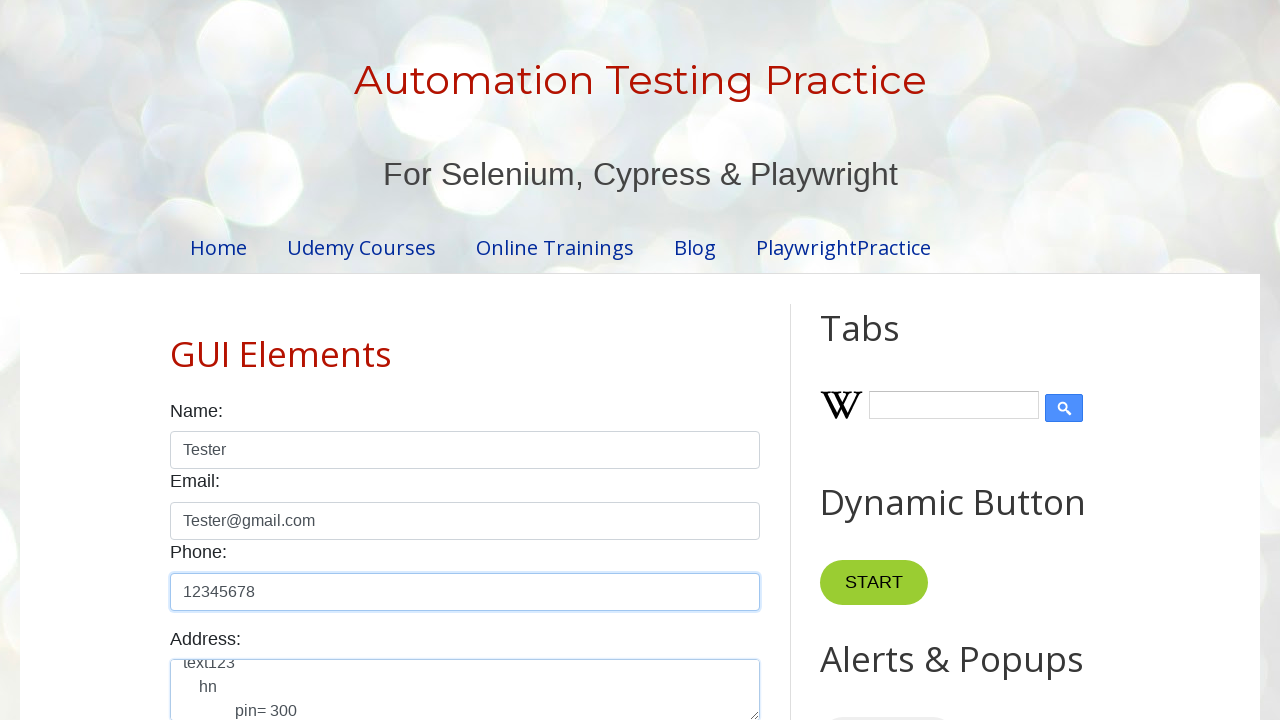

Male radio button is now visible
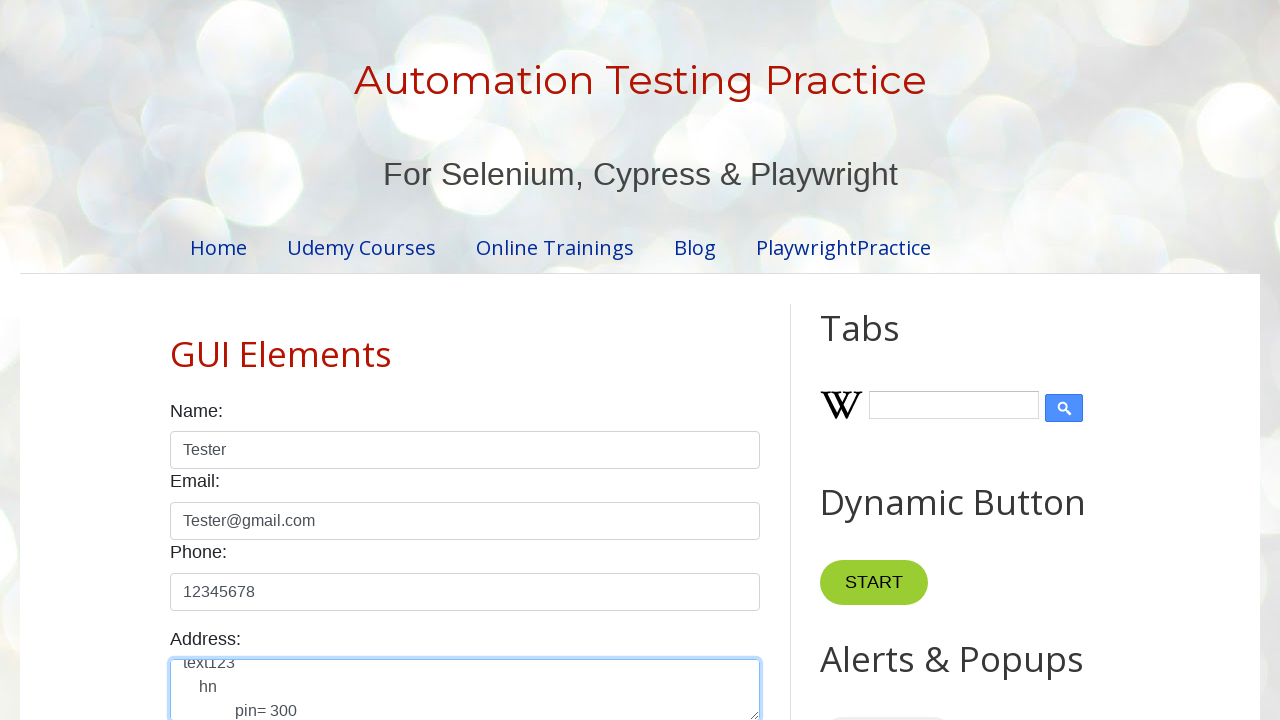

Selected male radio button at (176, 360) on #male
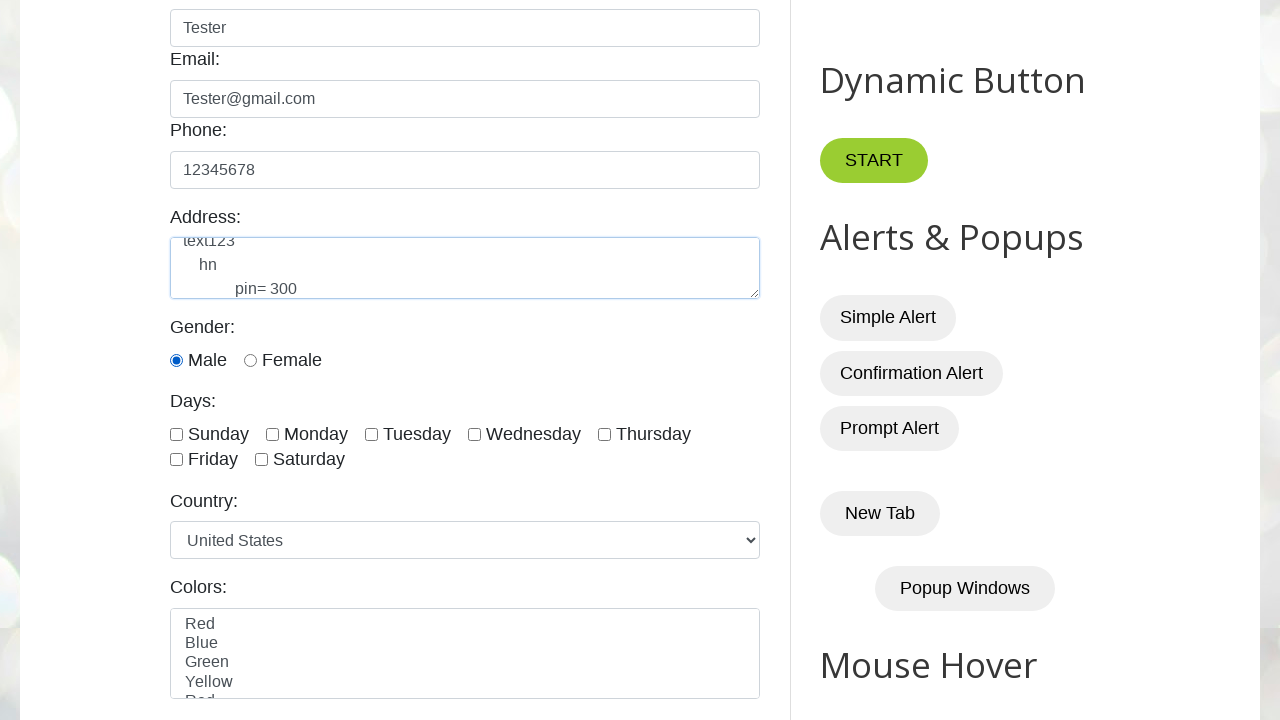

Selected Sunday checkbox at (218, 434) on label.form-check-label:has-text('Sunday')
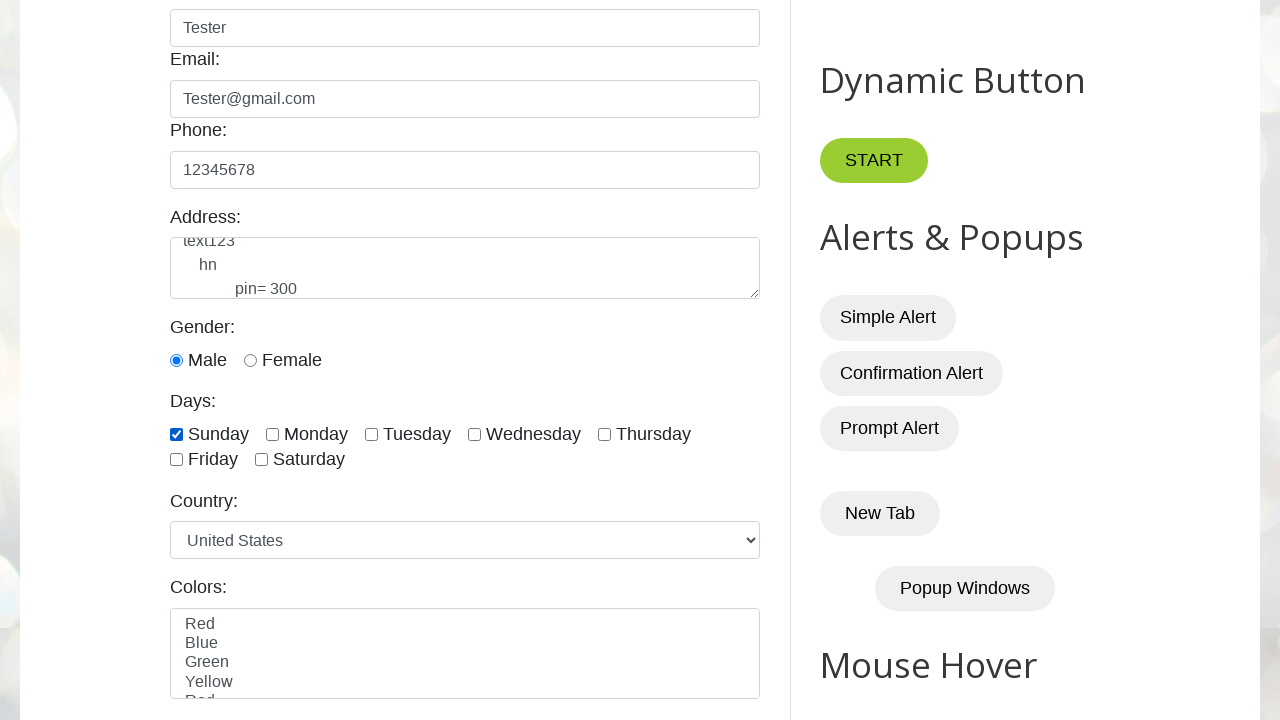

Selected Tuesday checkbox at (417, 434) on label.form-check-label:has-text('Tuesday')
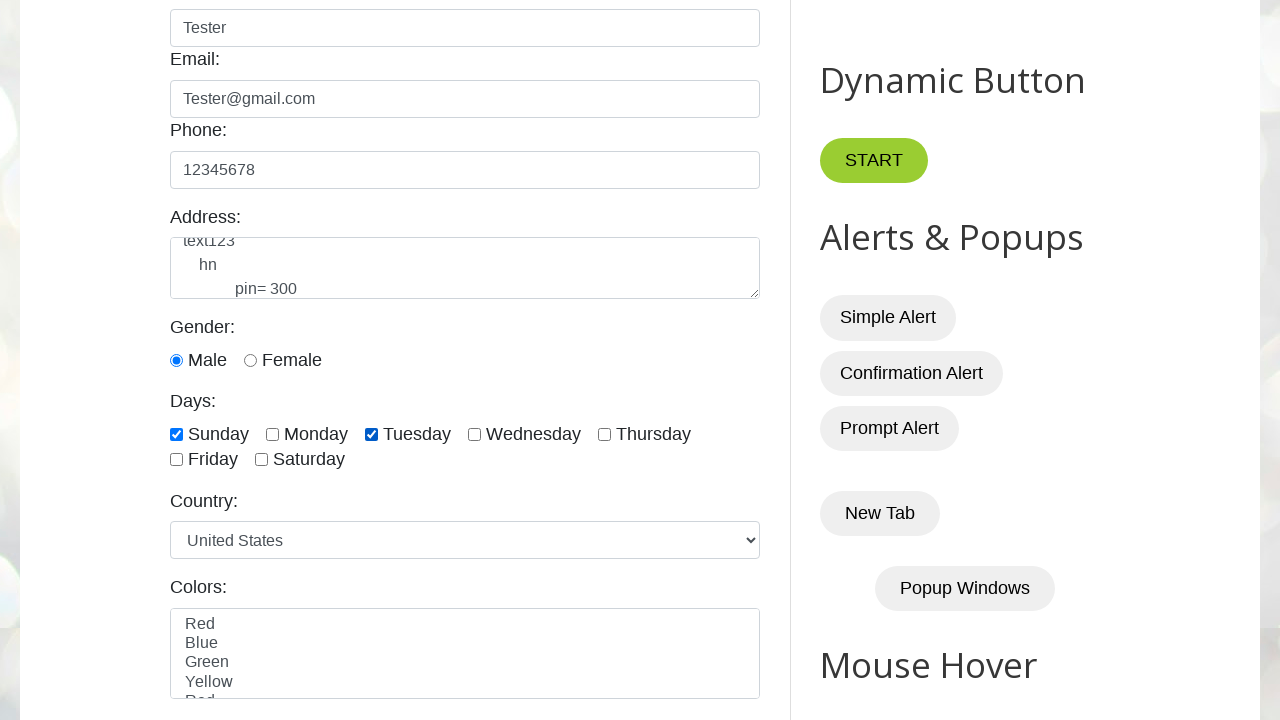

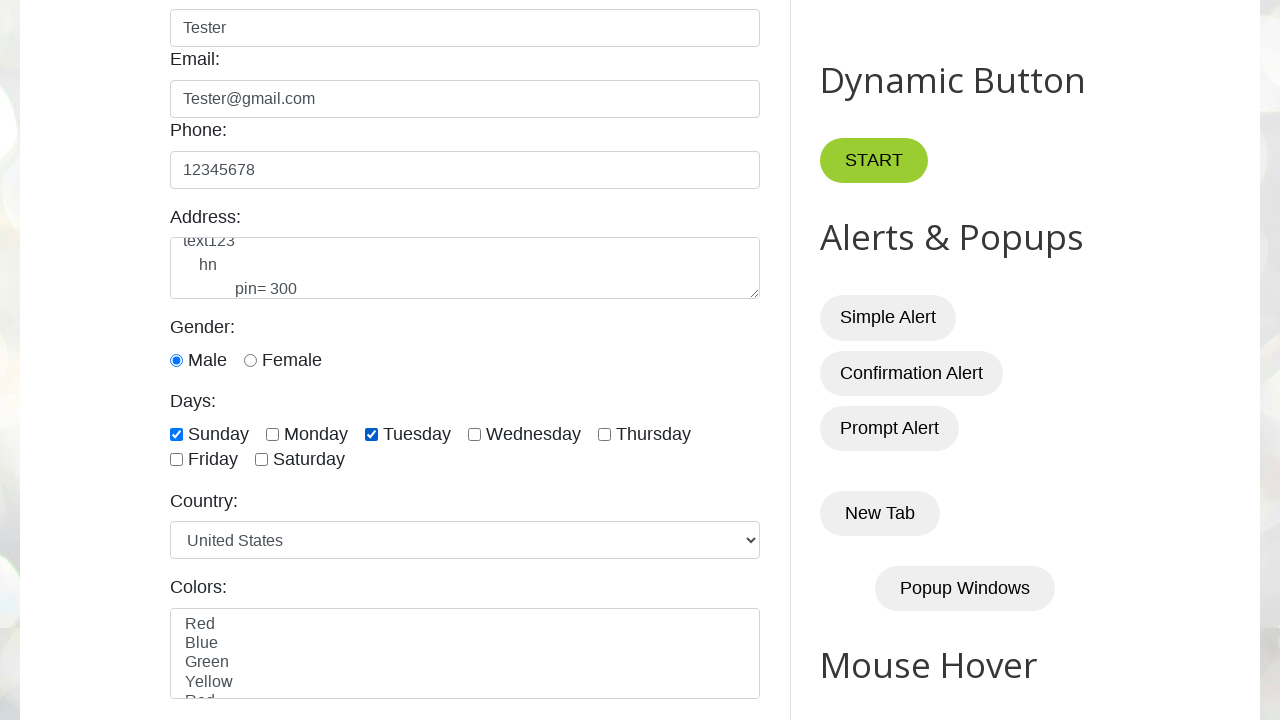